Tests train search functionality on erail.in by entering source and destination stations and swapping them

Starting URL: https://erail.in/

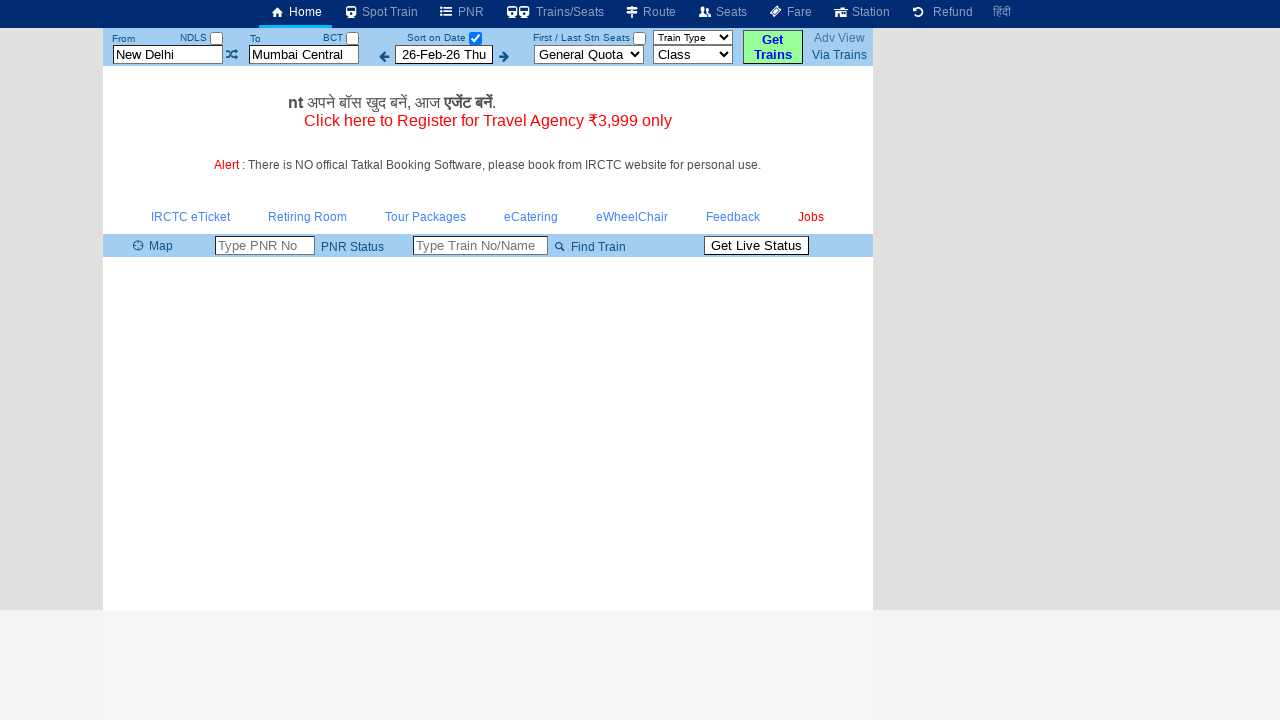

Cleared source station field on #txtStationFrom
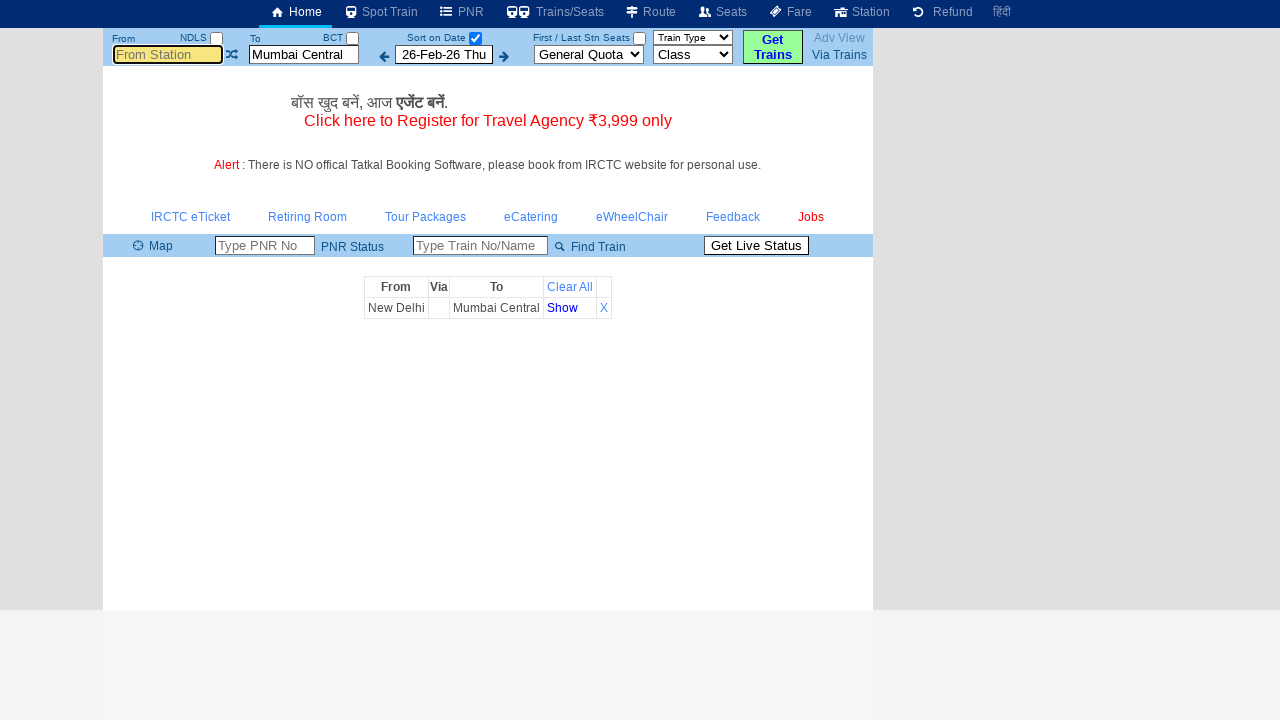

Filled source station field with 'Mgr Chennai Ctr' on #txtStationFrom
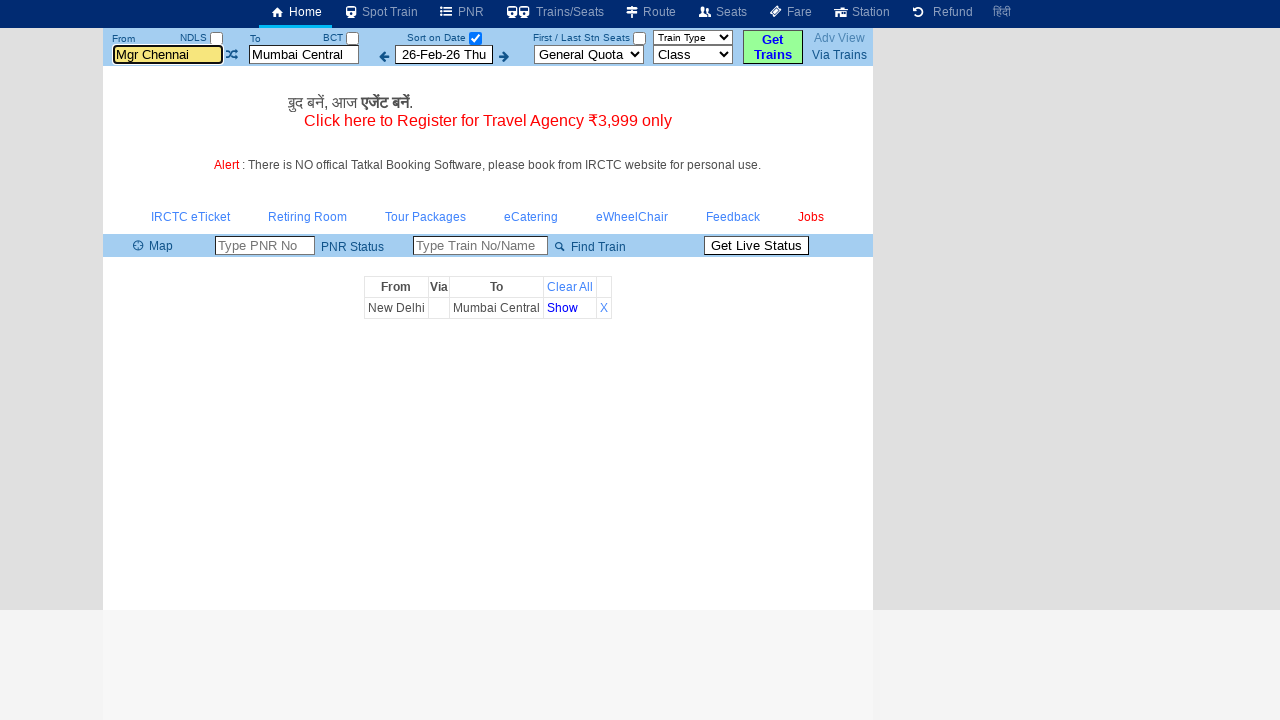

Pressed Tab to move to next field from source station on #txtStationFrom
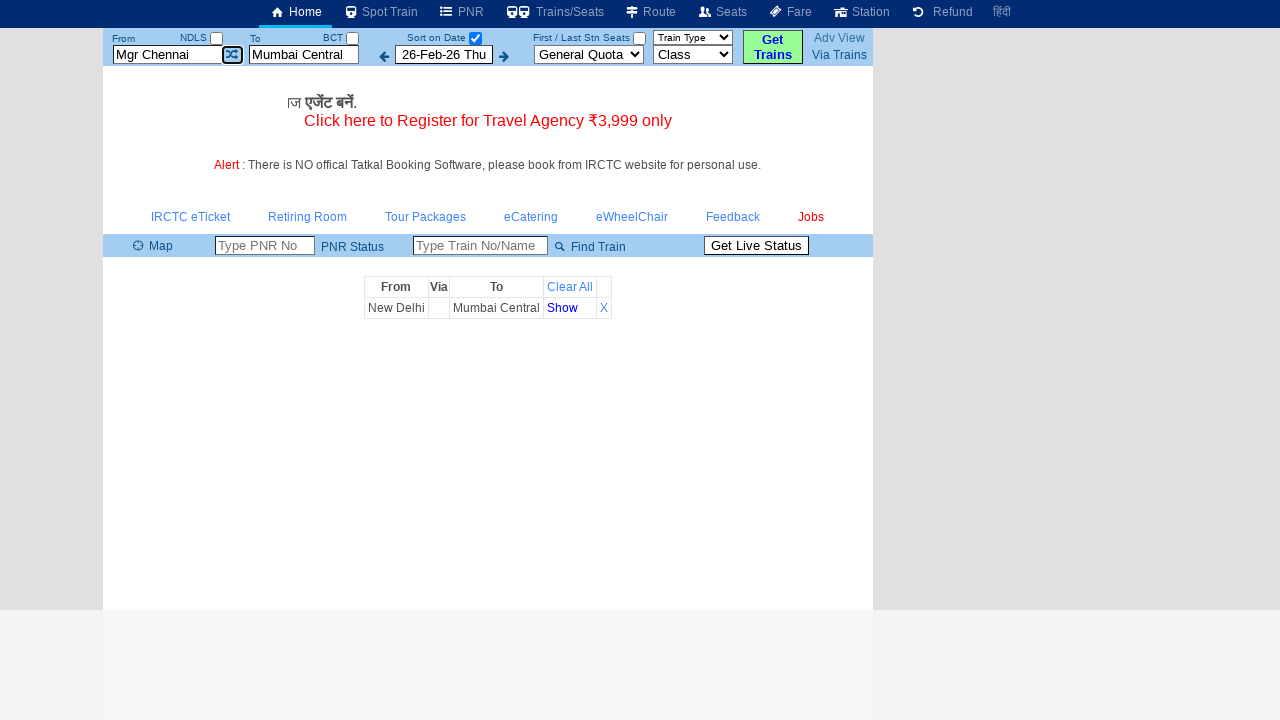

Cleared destination station field on #txtStationTo
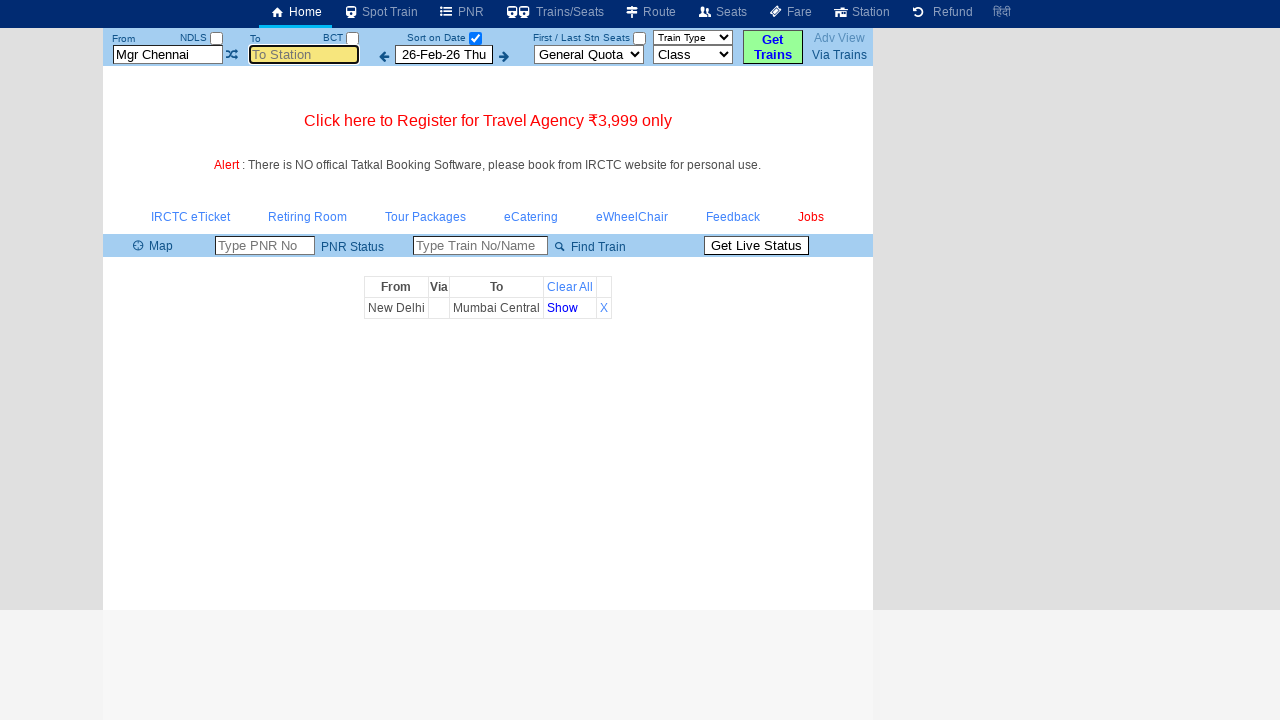

Filled destination station field with 'Coimbatore Jn' on #txtStationTo
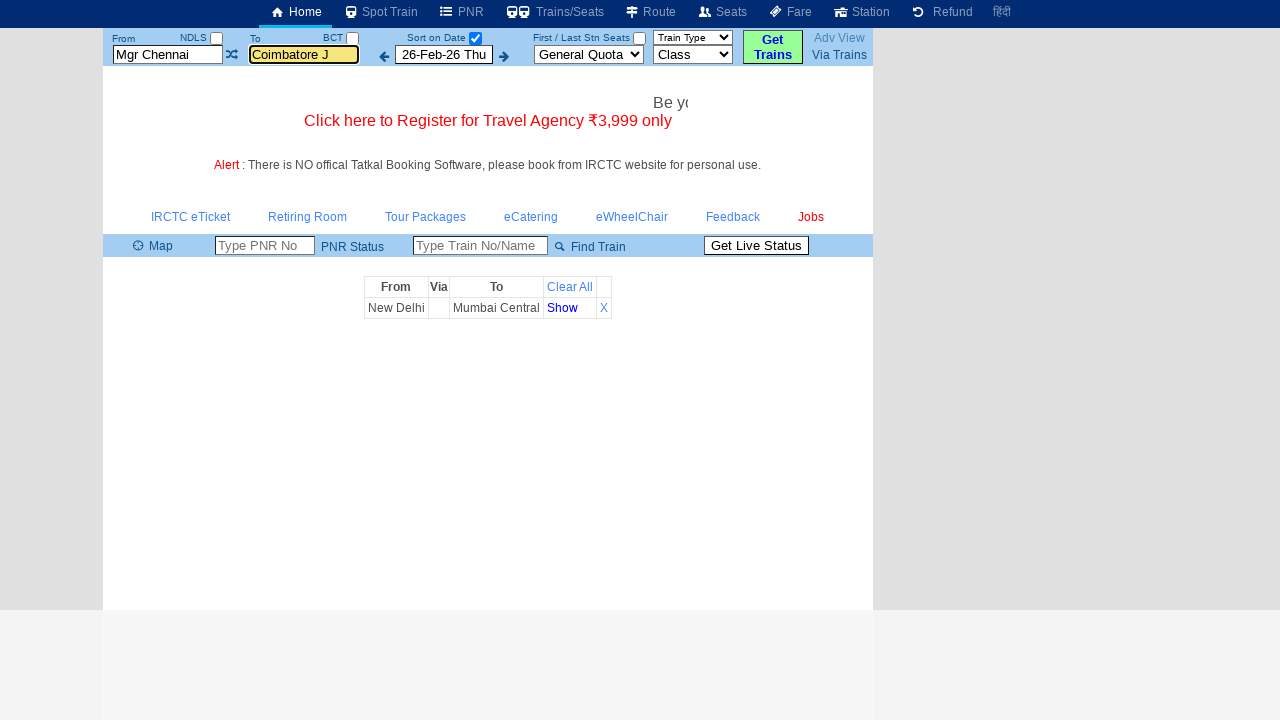

Pressed Tab to move to next field from destination station on #txtStationTo
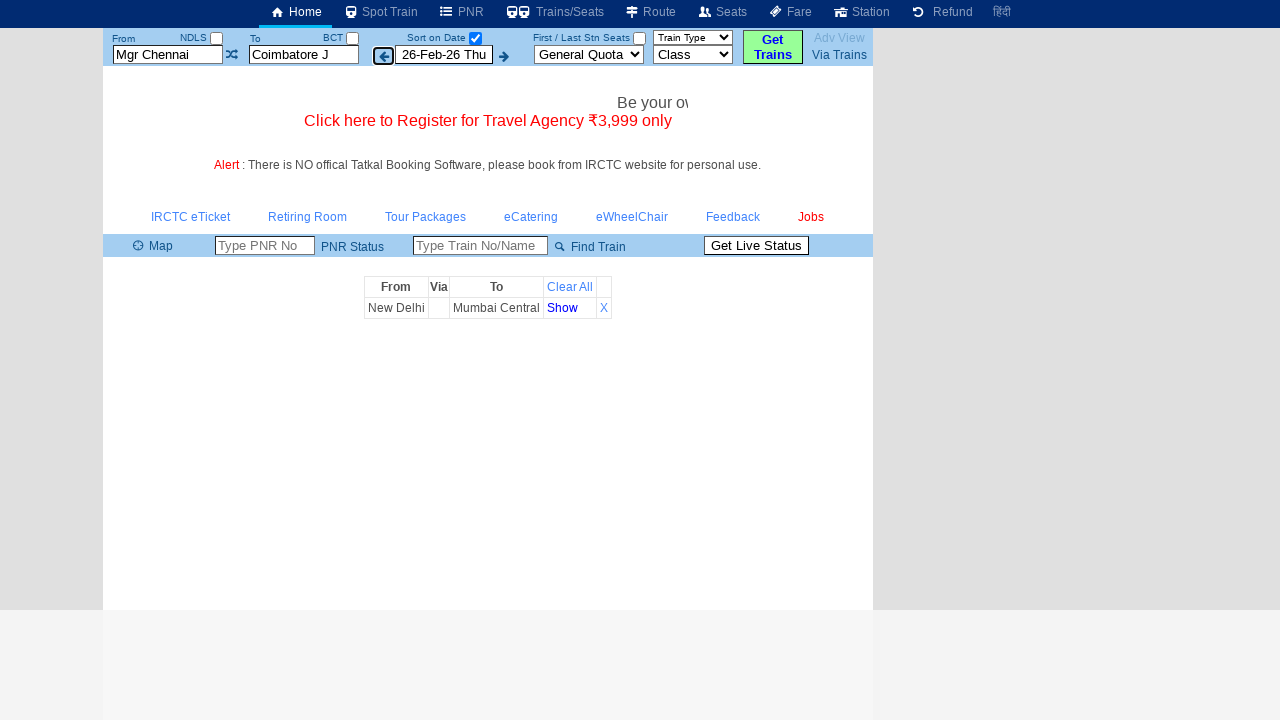

Clicked swap button to exchange source and destination stations at (773, 47) on #buttonFromTo
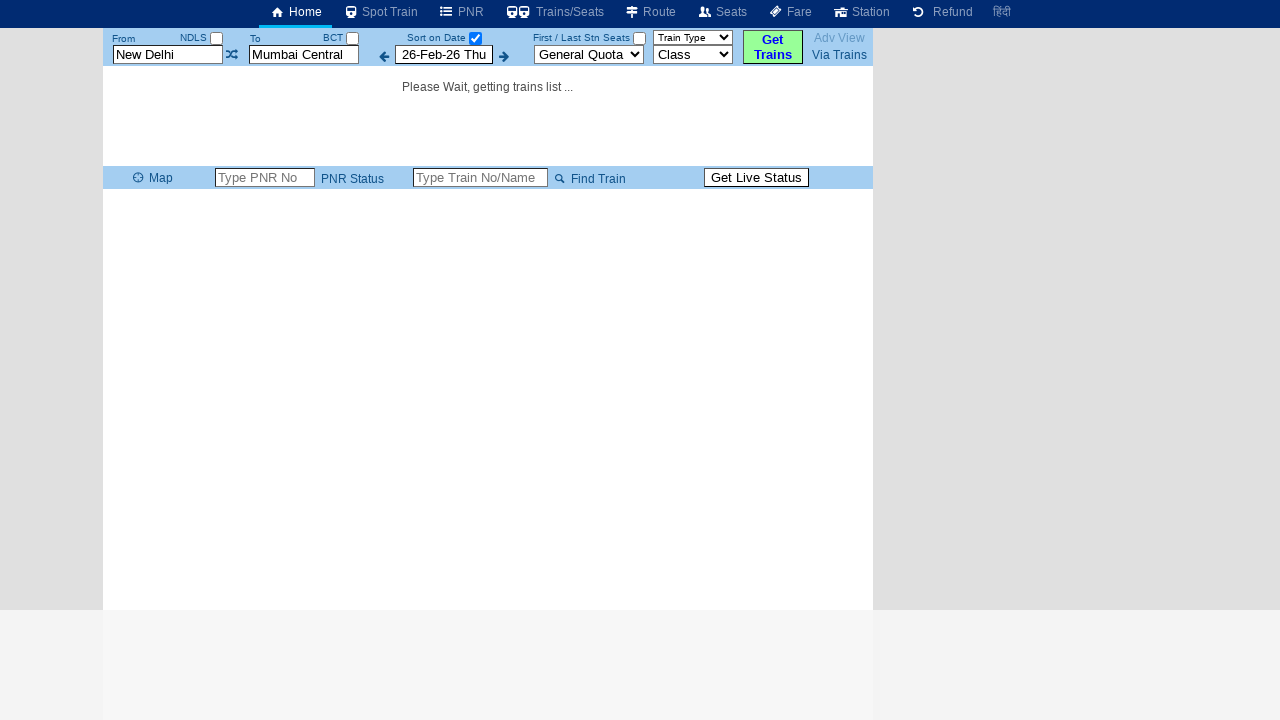

Train list loaded successfully
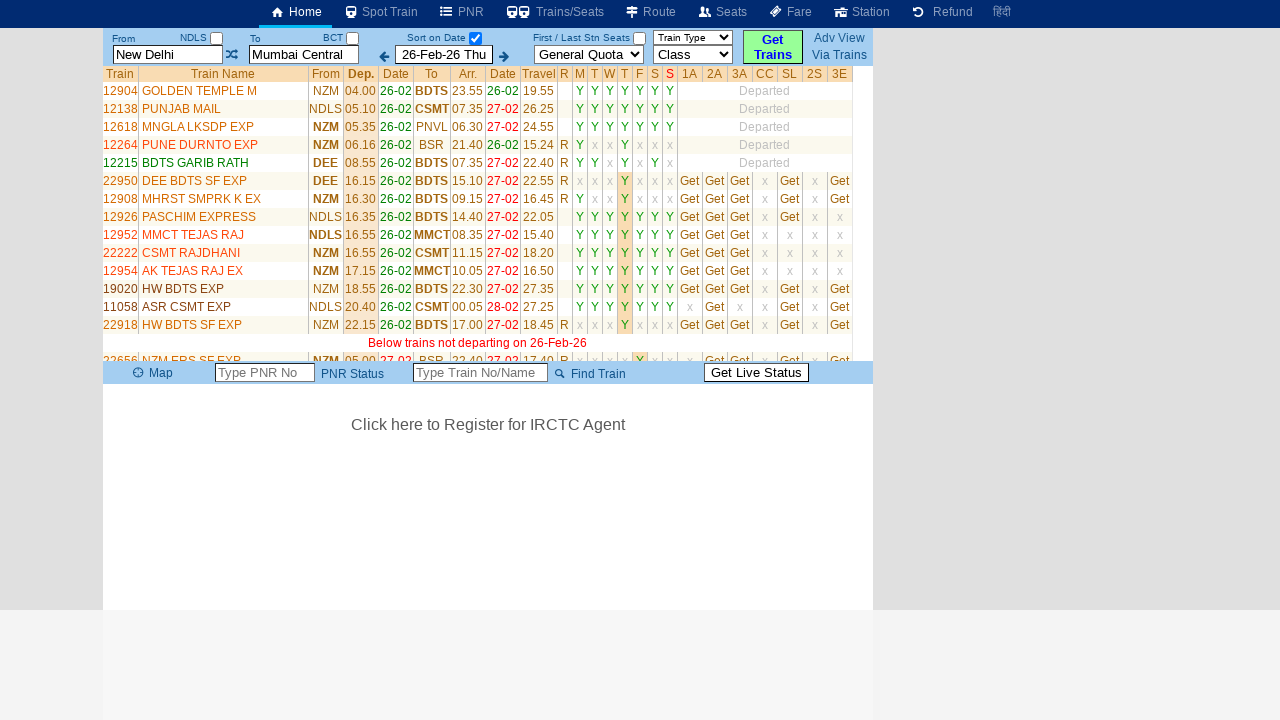

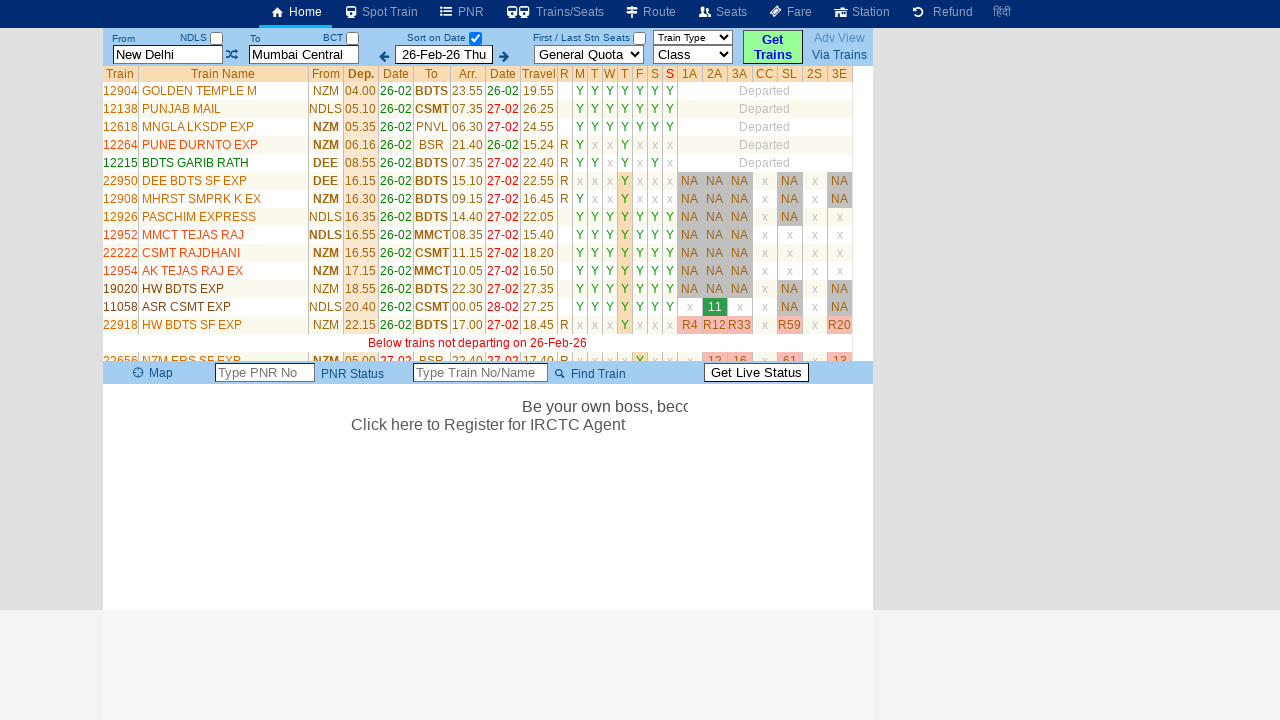